Tests dropdown select by selecting different options using text and value

Starting URL: https://bonigarcia.dev/selenium-webdriver-java/web-form.html

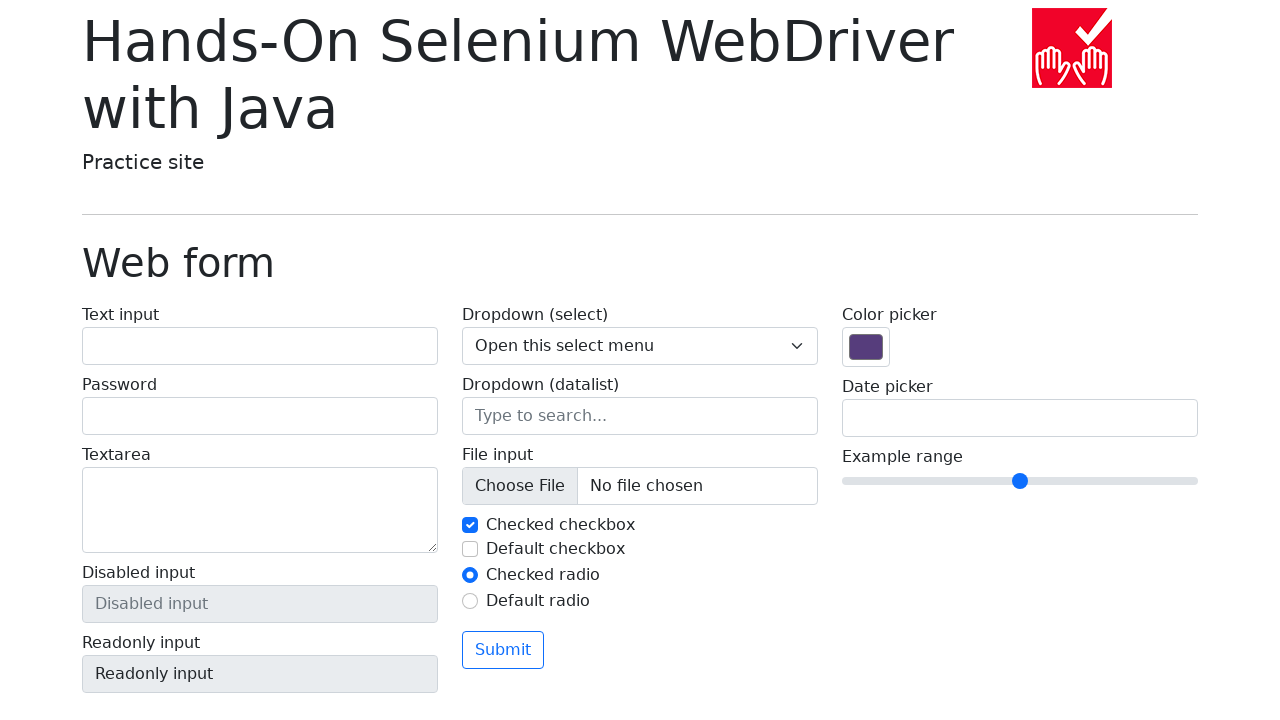

Navigated to web form page
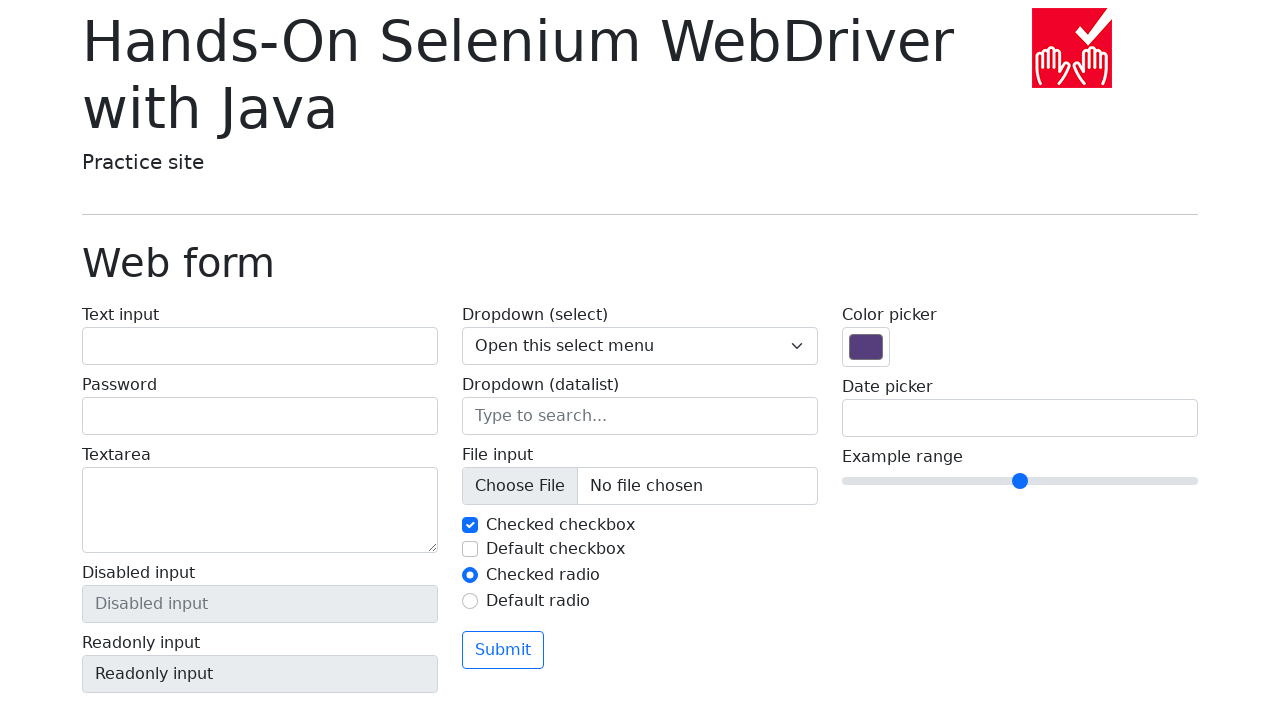

Selected dropdown option 'Two' by visible text on select[name='my-select']
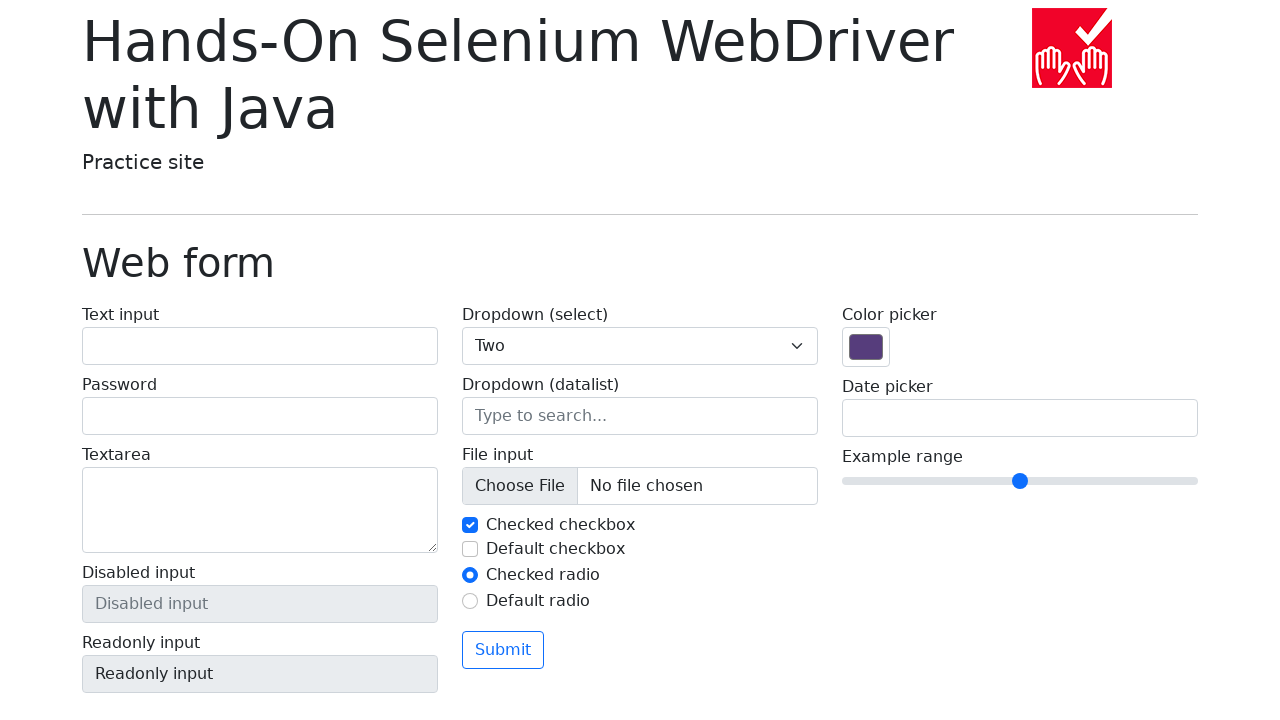

Selected dropdown option with value '3' on select[name='my-select']
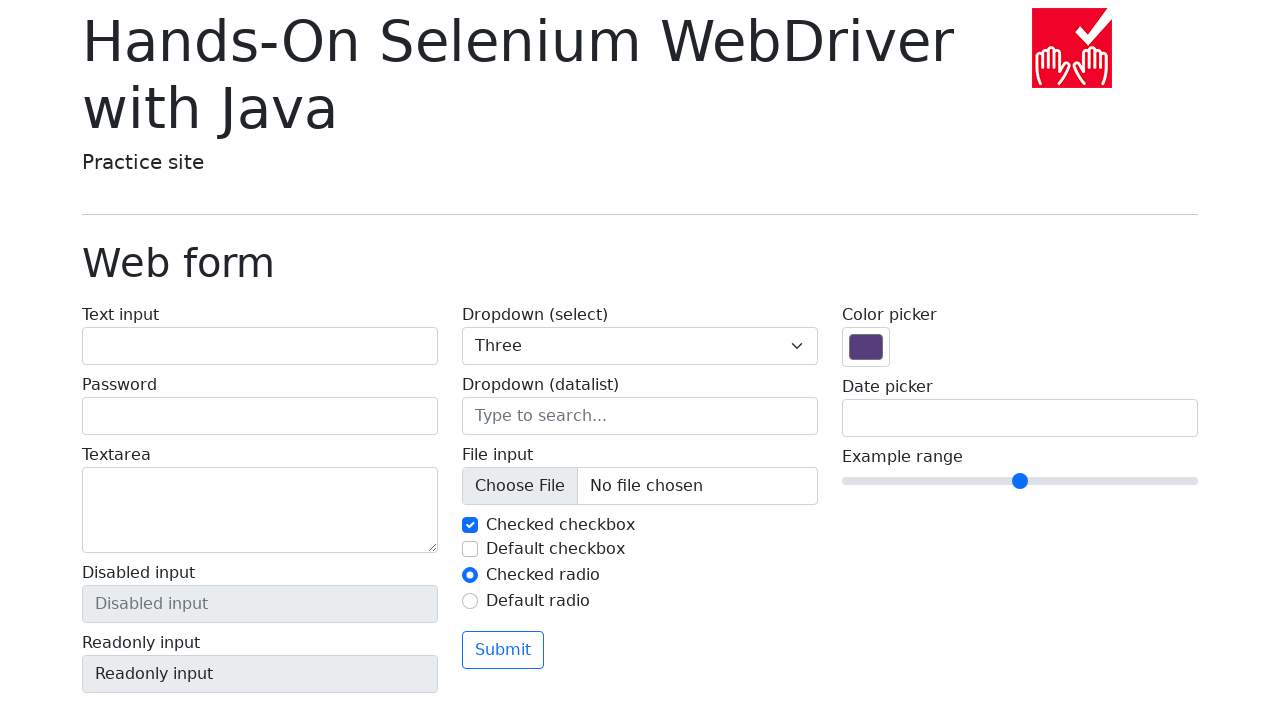

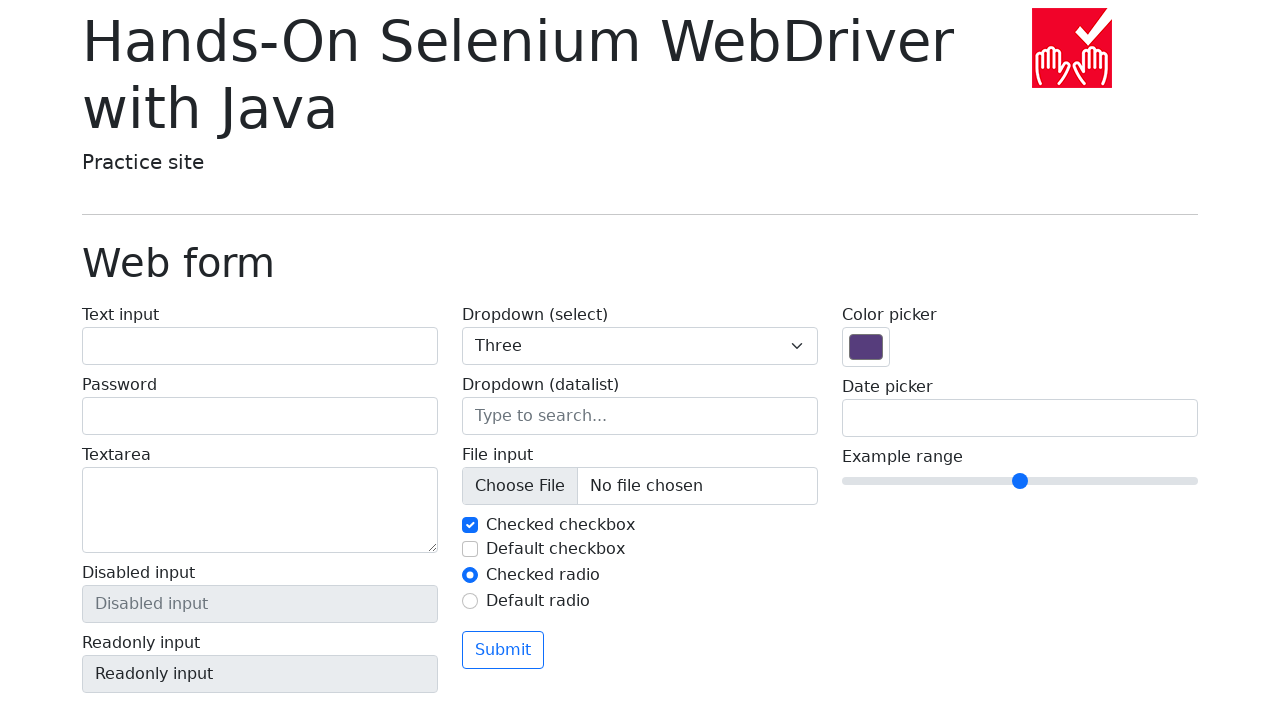